Opens the Triumph Motorcycles India website and maximizes the browser window

Starting URL: https://www.triumphmotorcycles.in/

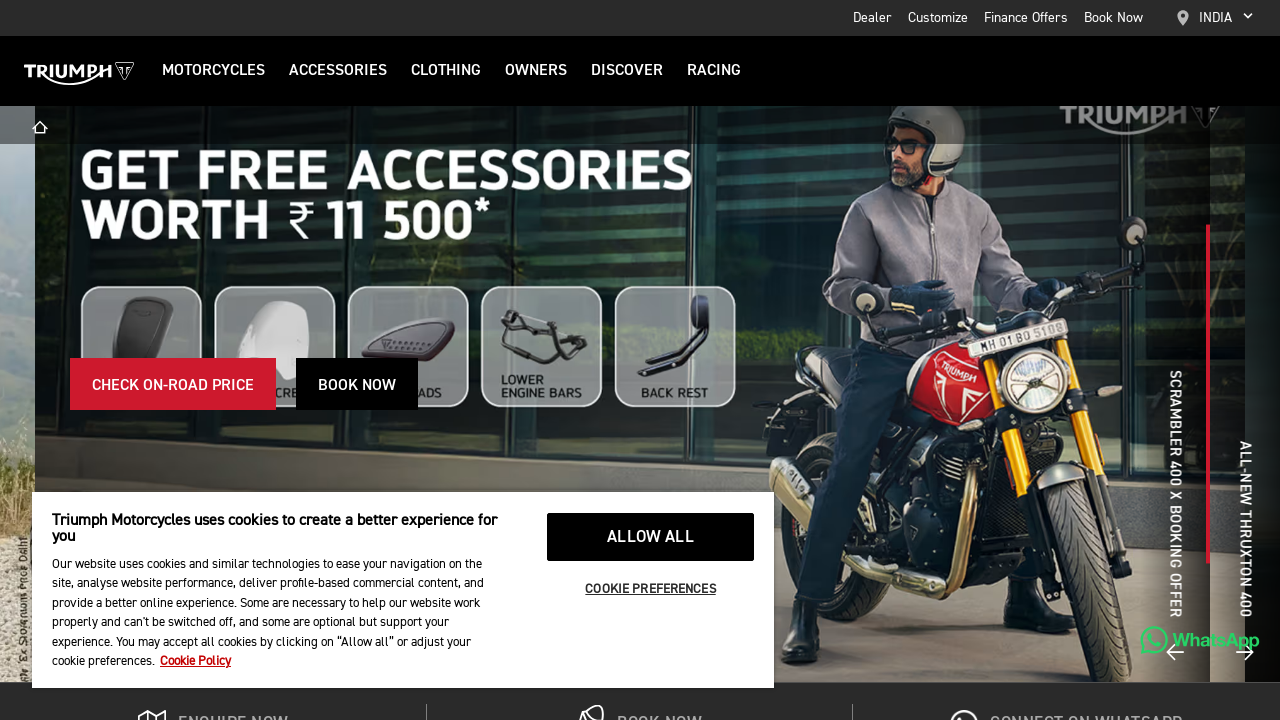

Waited for page DOM to fully load
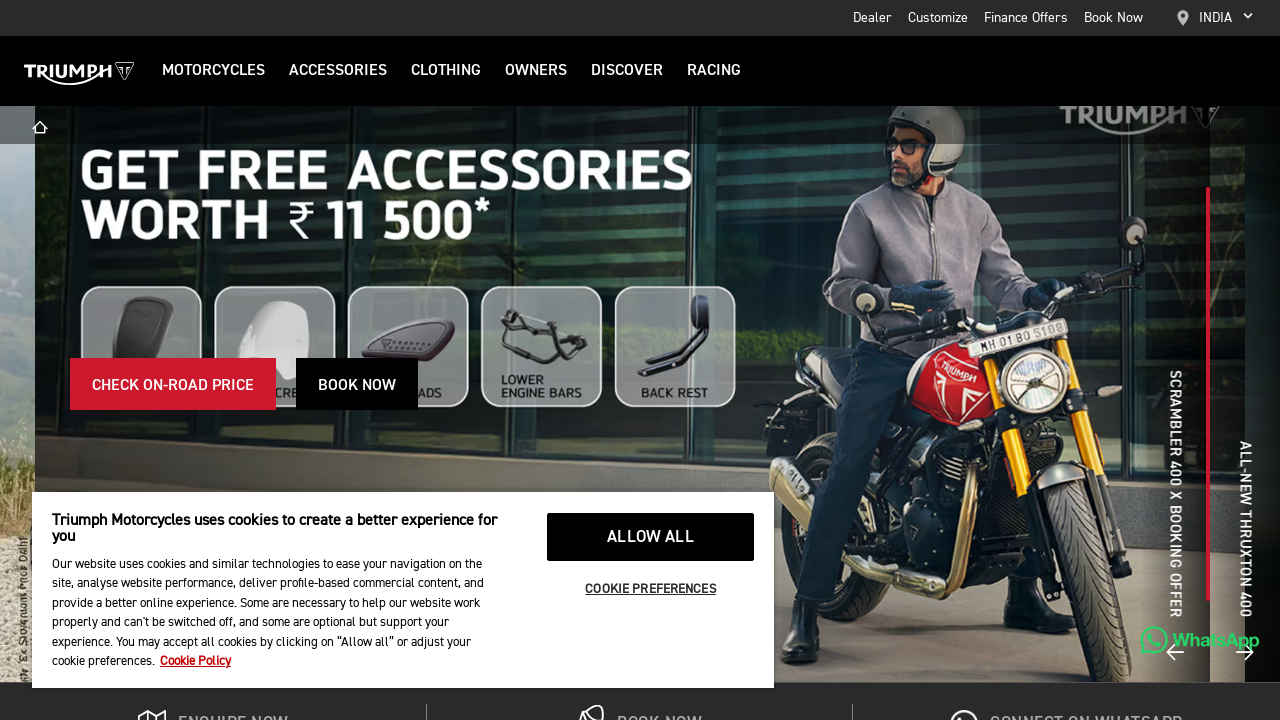

Navigated to Triumph Motorcycles India website
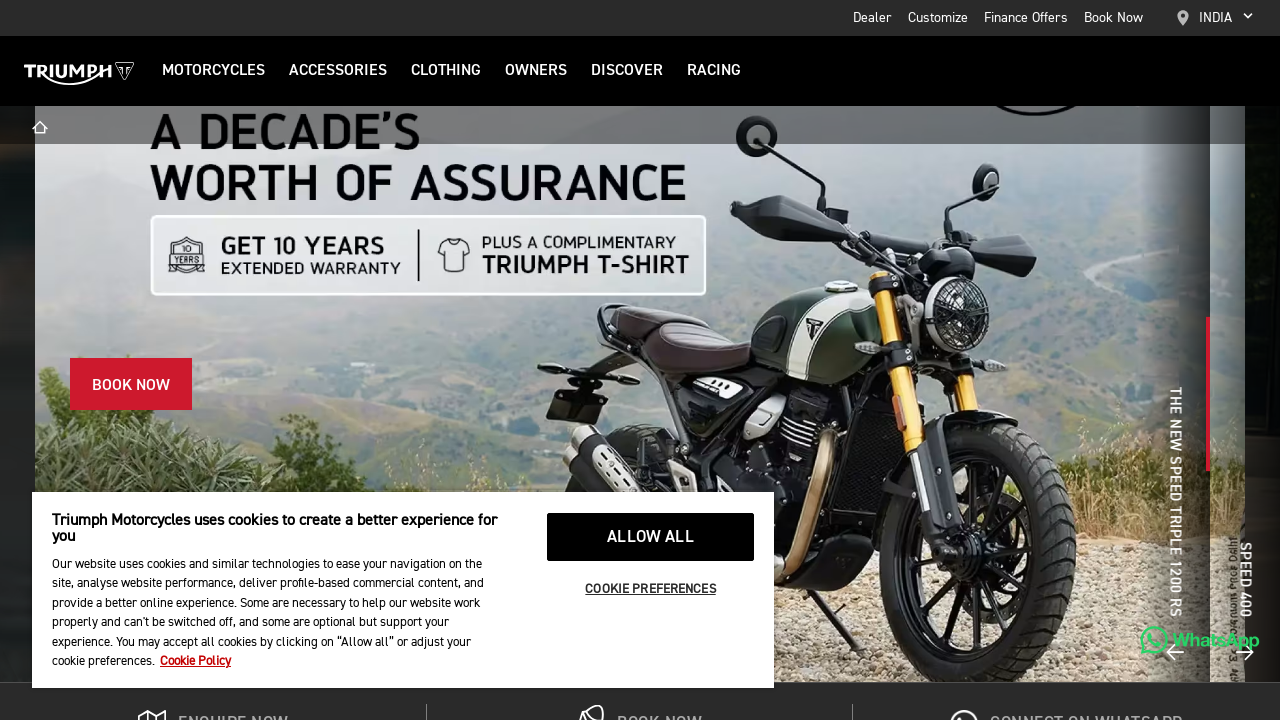

Maximized browser window
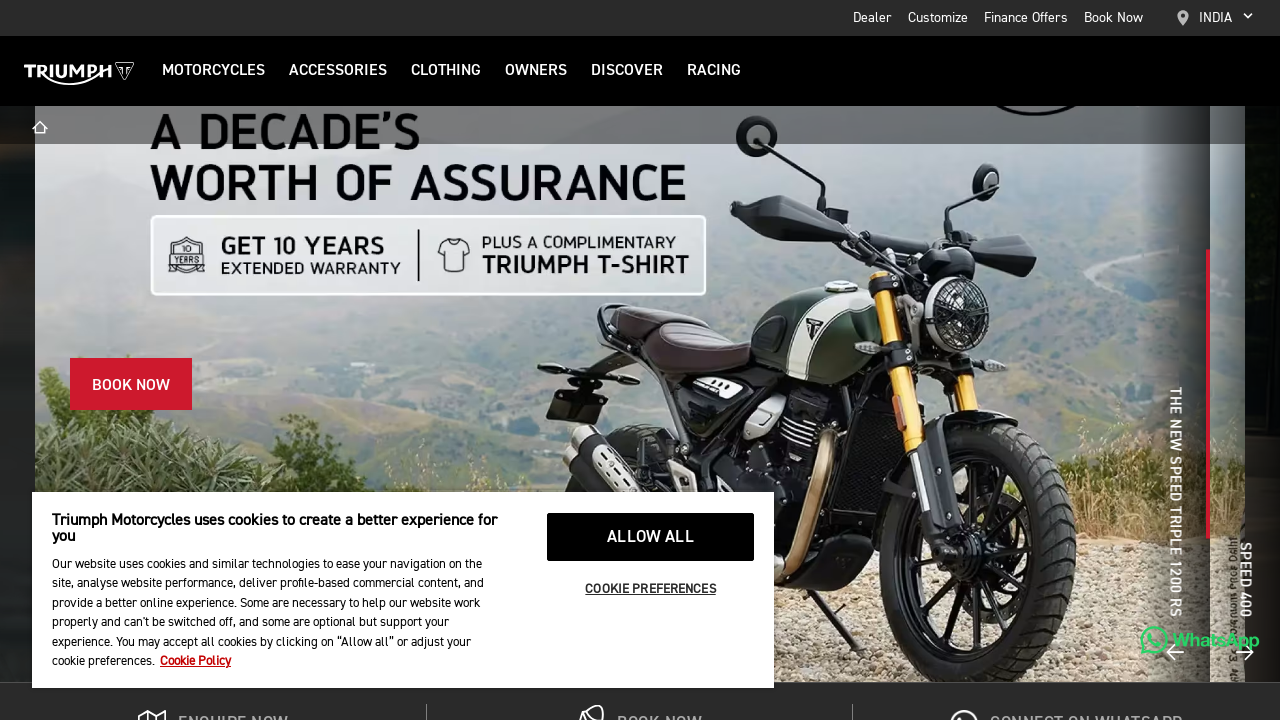

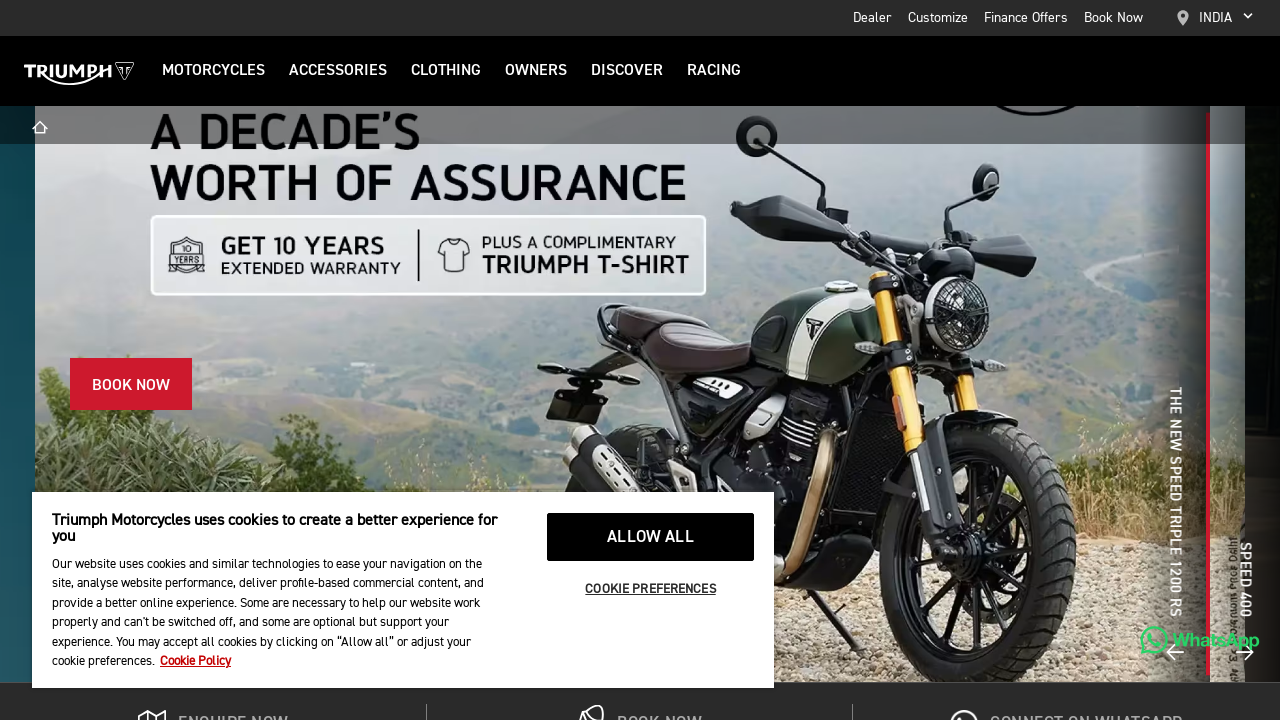